Tests multiple window handling by opening a new window and retrieving window handles

Starting URL: https://the-internet.herokuapp.com/windows

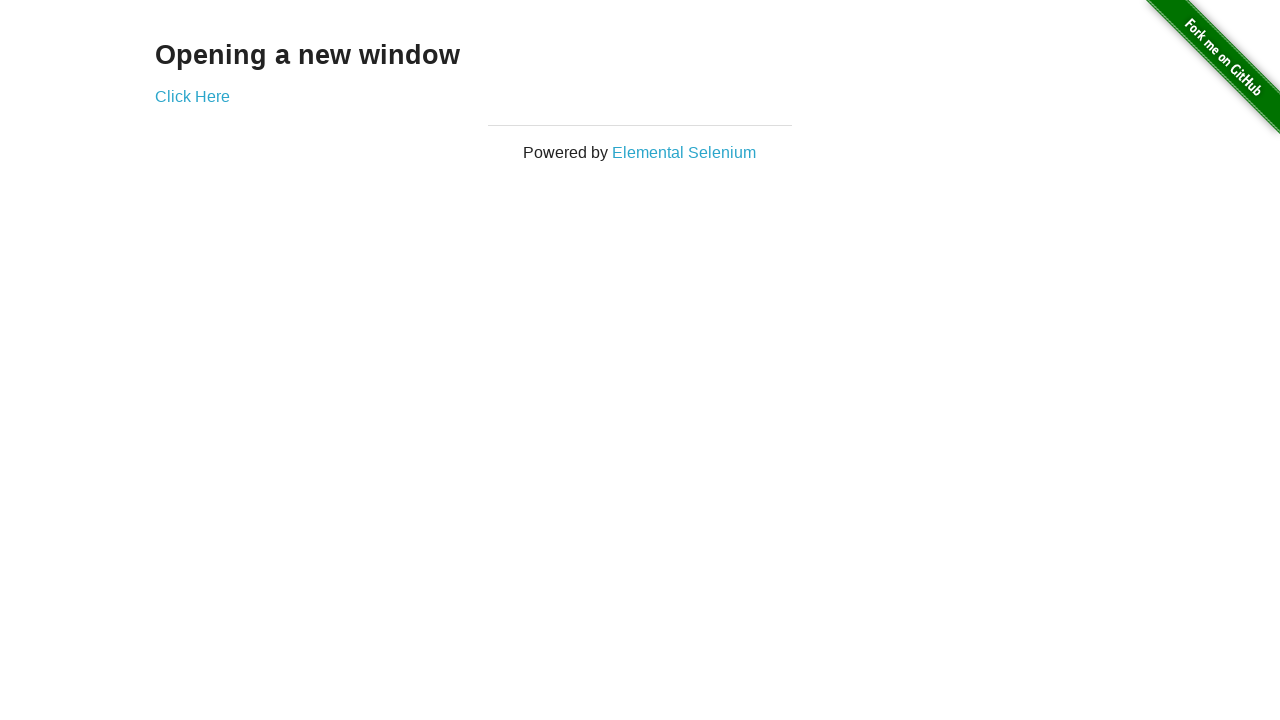

Stored reference to parent window/page
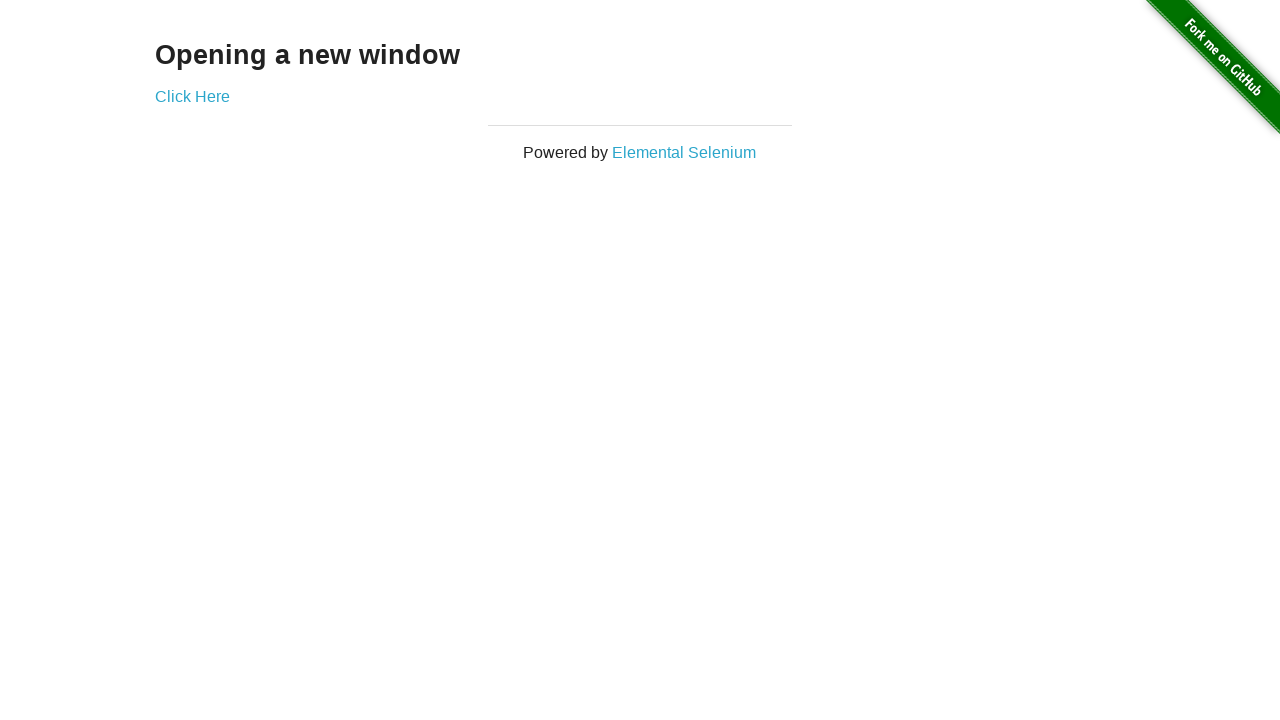

Clicked link to open new window at (192, 96) on .example > a:nth-child(2)
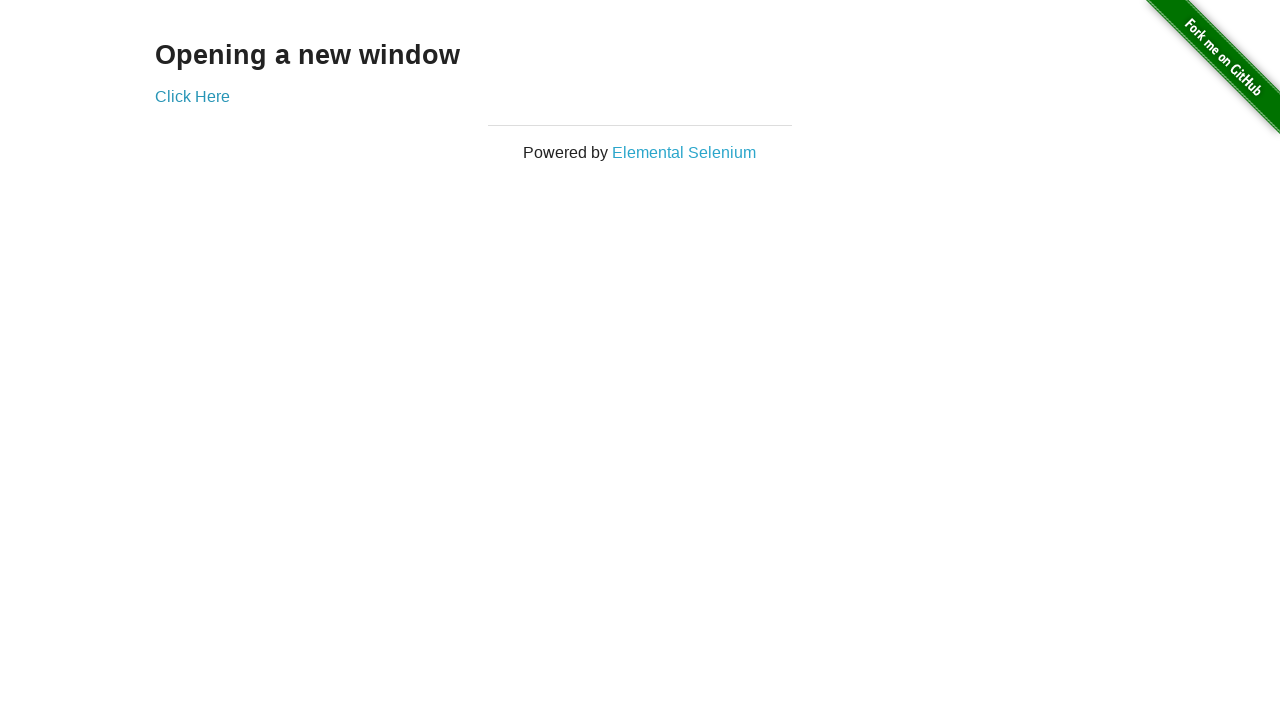

Captured new window/page reference
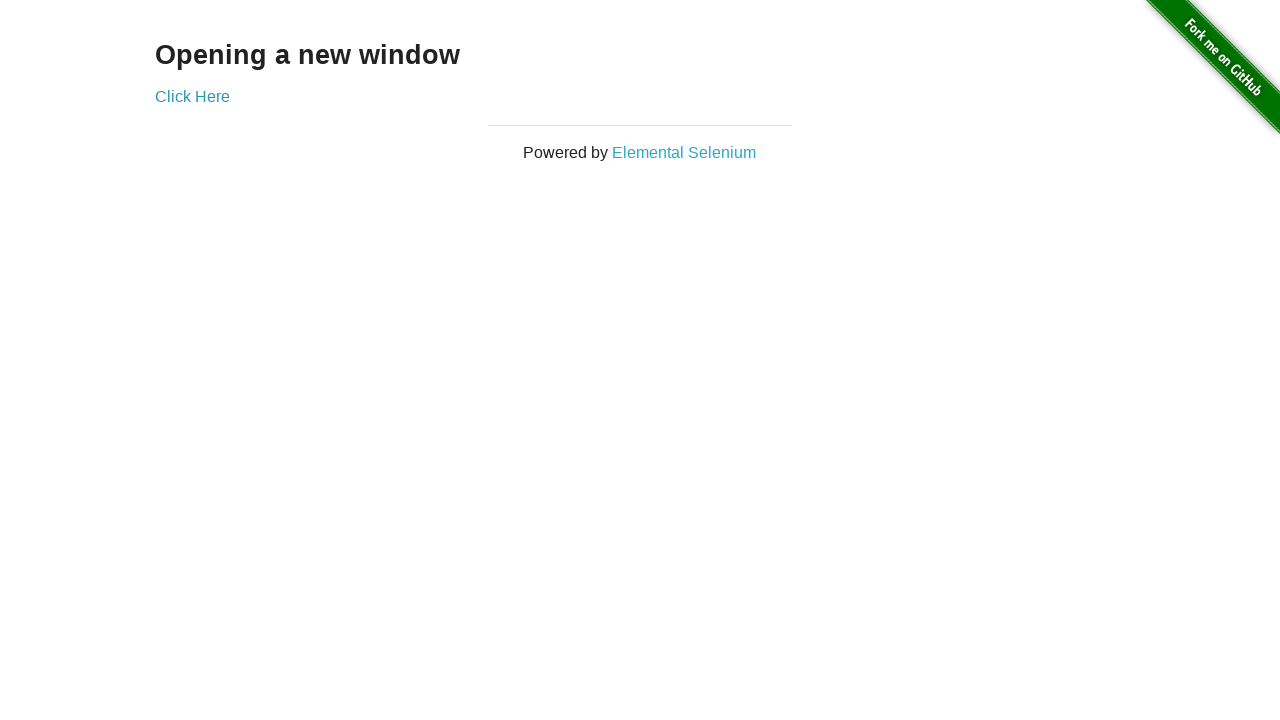

New page finished loading
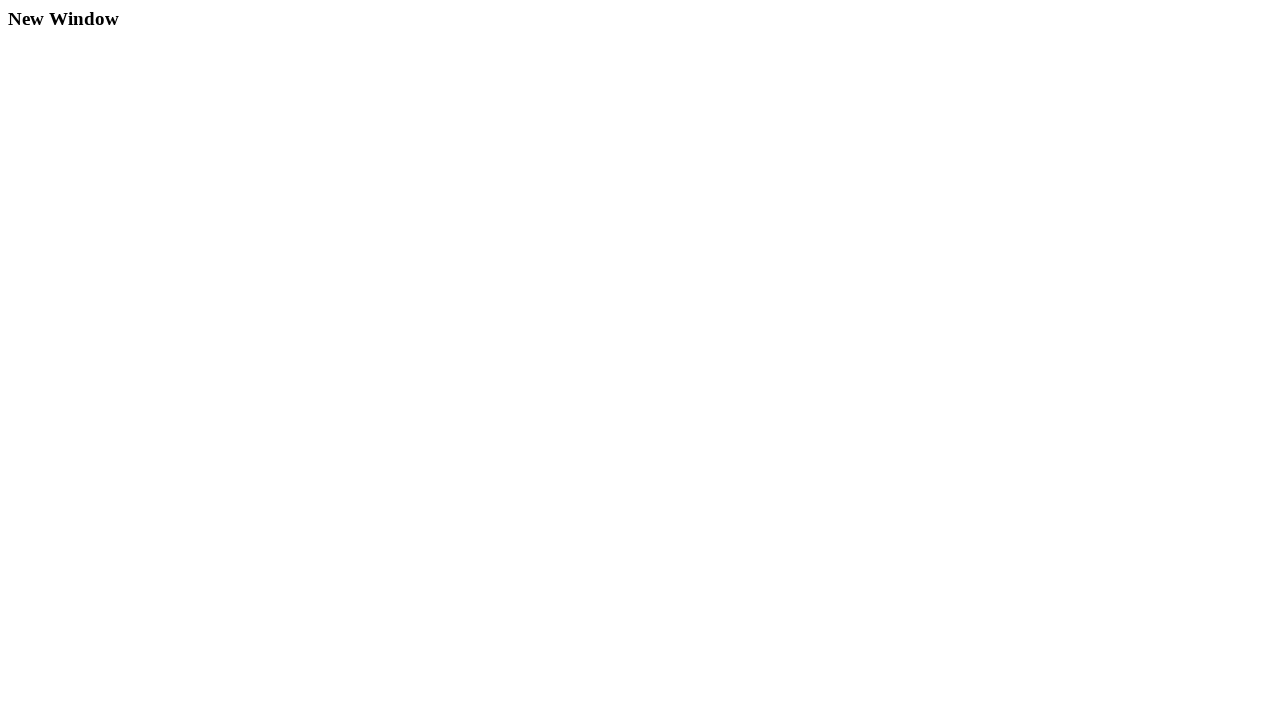

Retrieved all pages from context - Total windows: 2
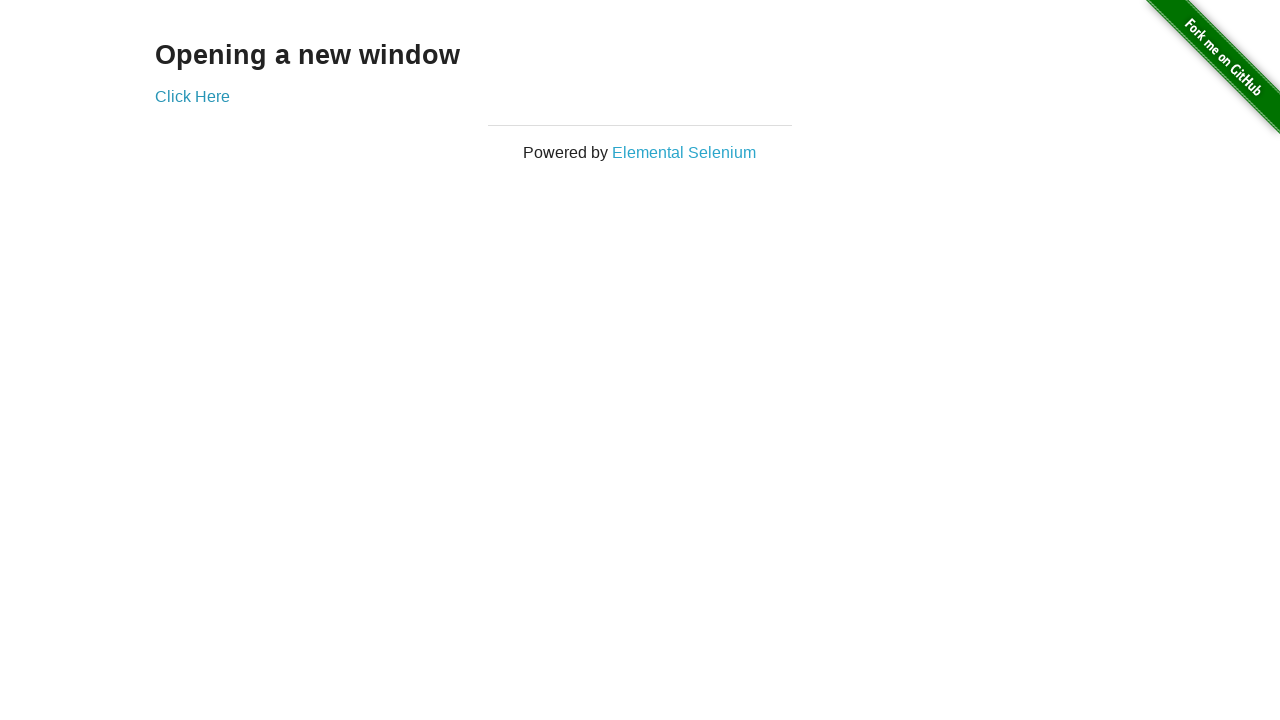

Retrieved page title: The Internet
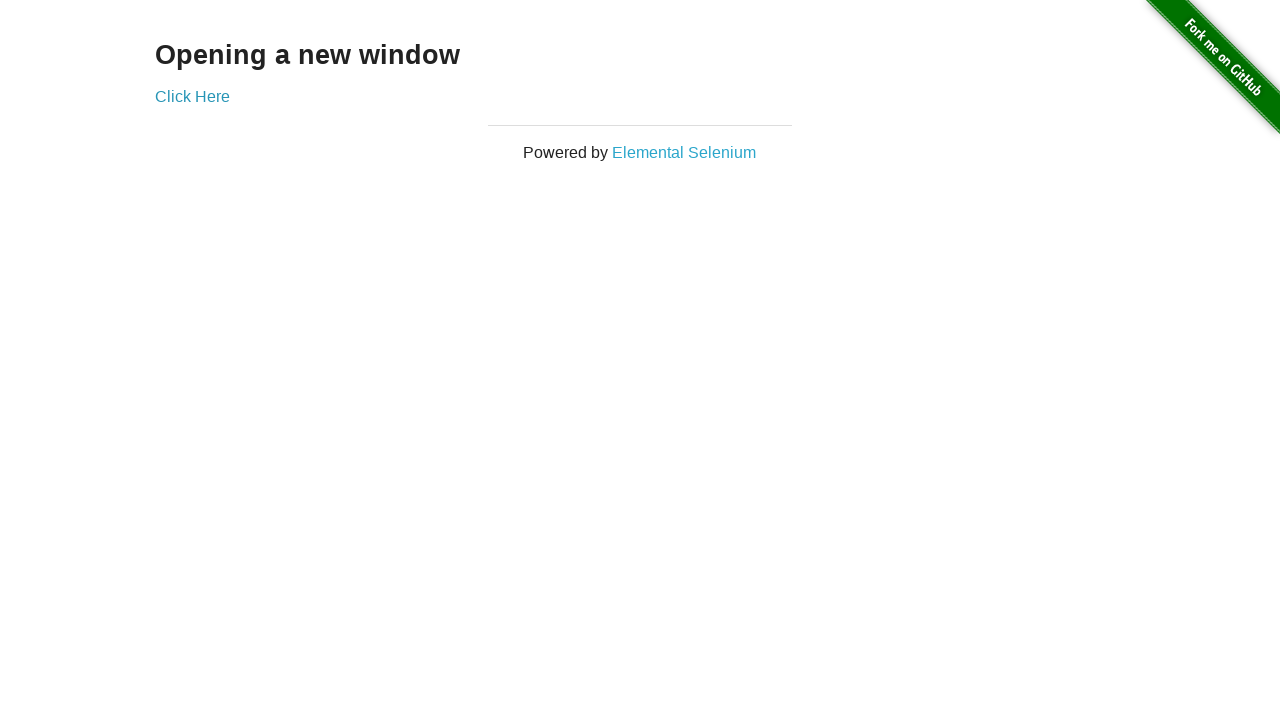

Retrieved page title: New Window
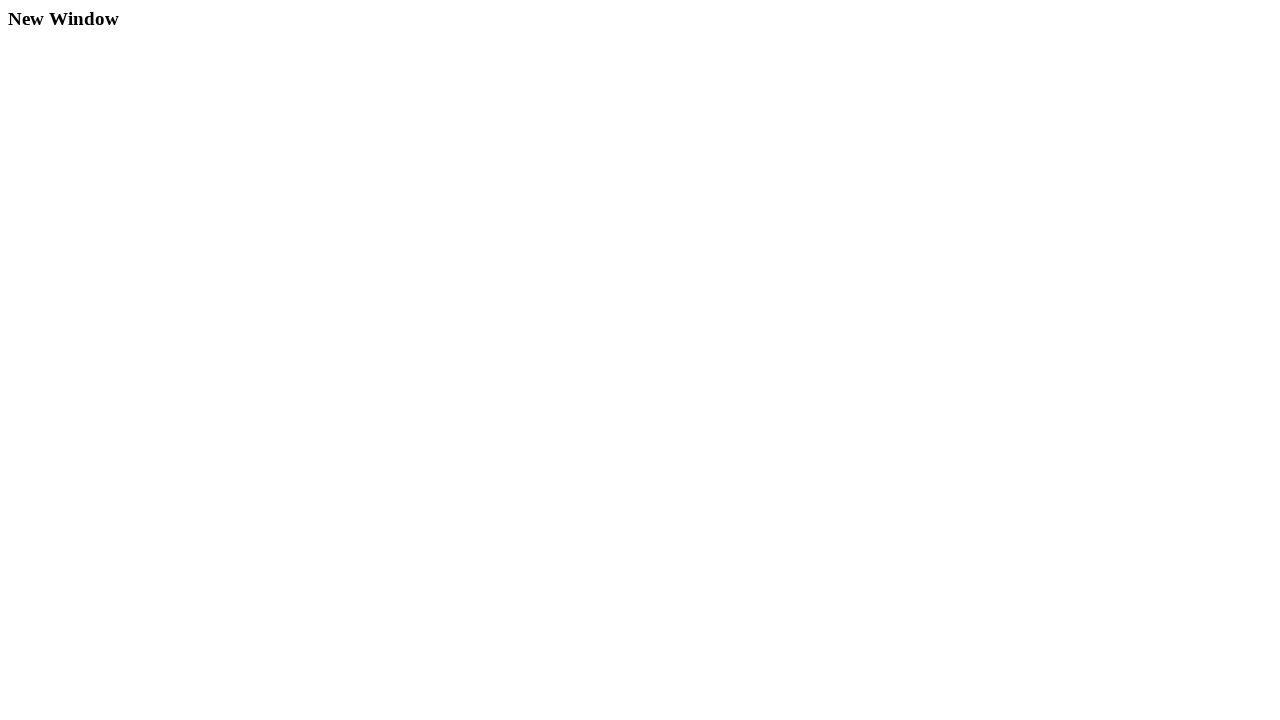

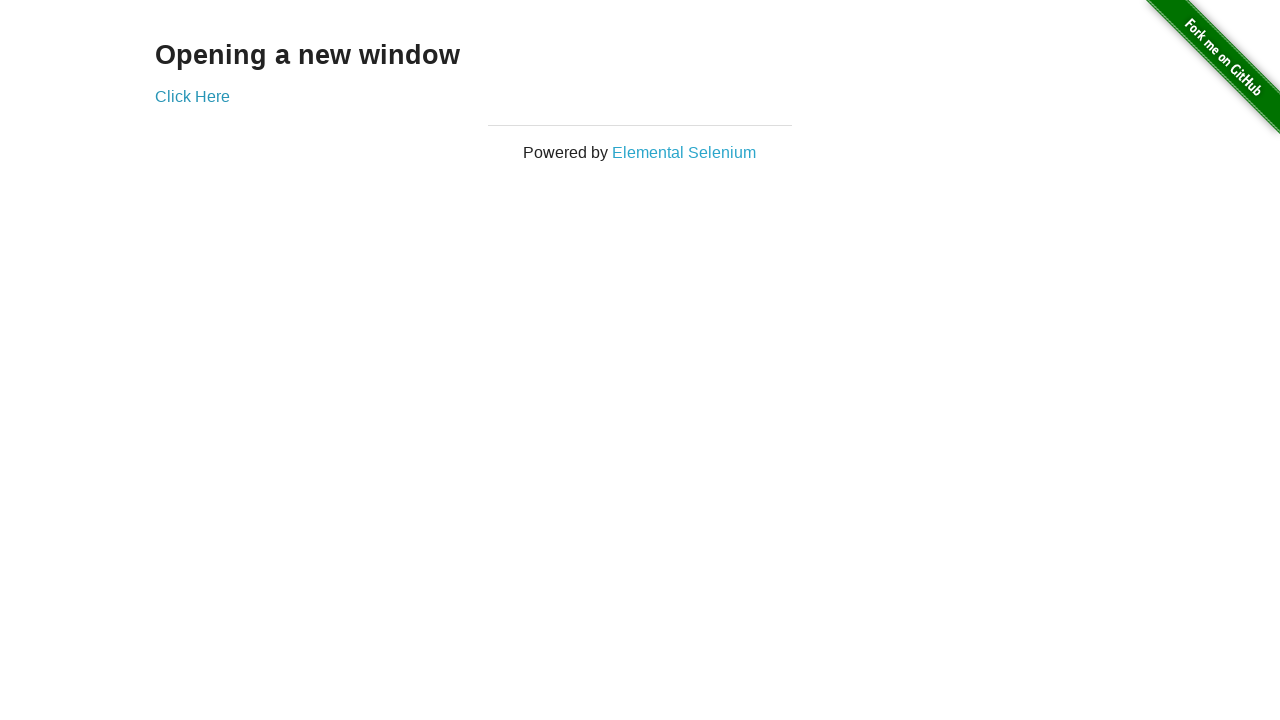